Tests the EON package ordering process by navigating to EON packages, selecting a package, and filling out the order form with personal details including name, phone, and email, then accepting terms and submitting.

Starting URL: https://telemach.ba/

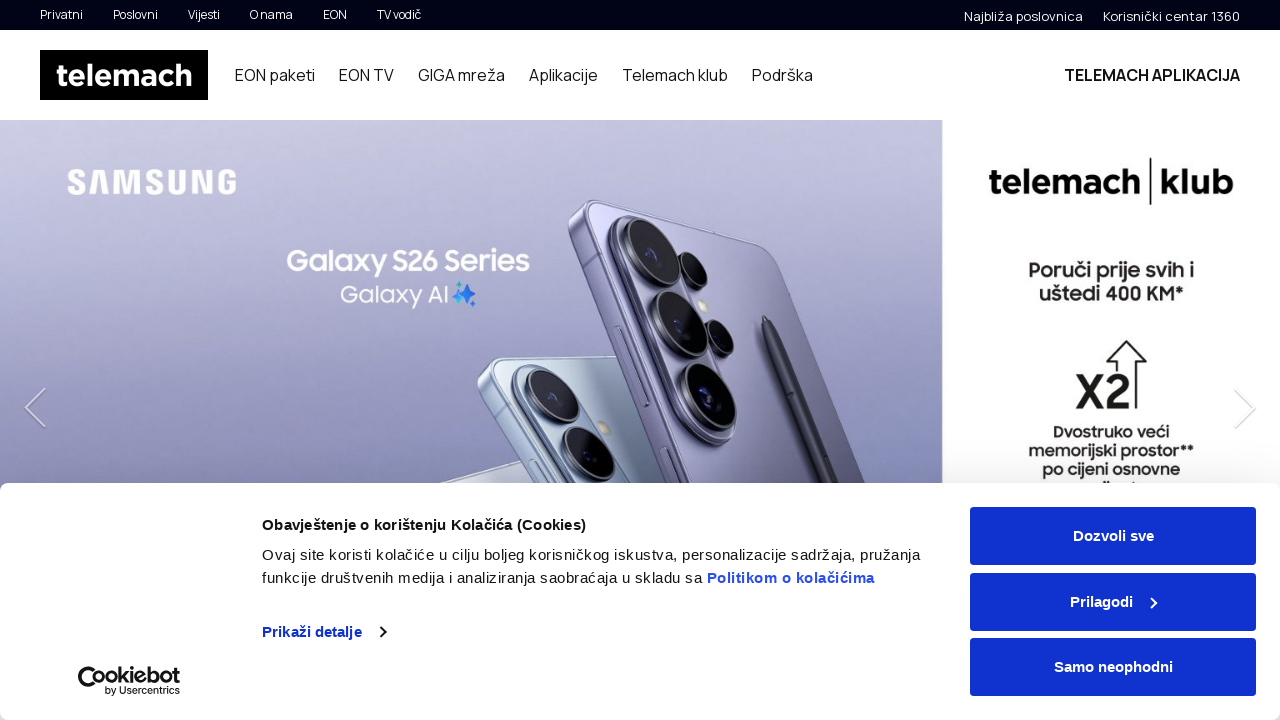

Clicked on EON Paketi button in navigation at (275, 75) on #siteHeader > div.container > div > div > nav > ul > li:nth-child(1) > a
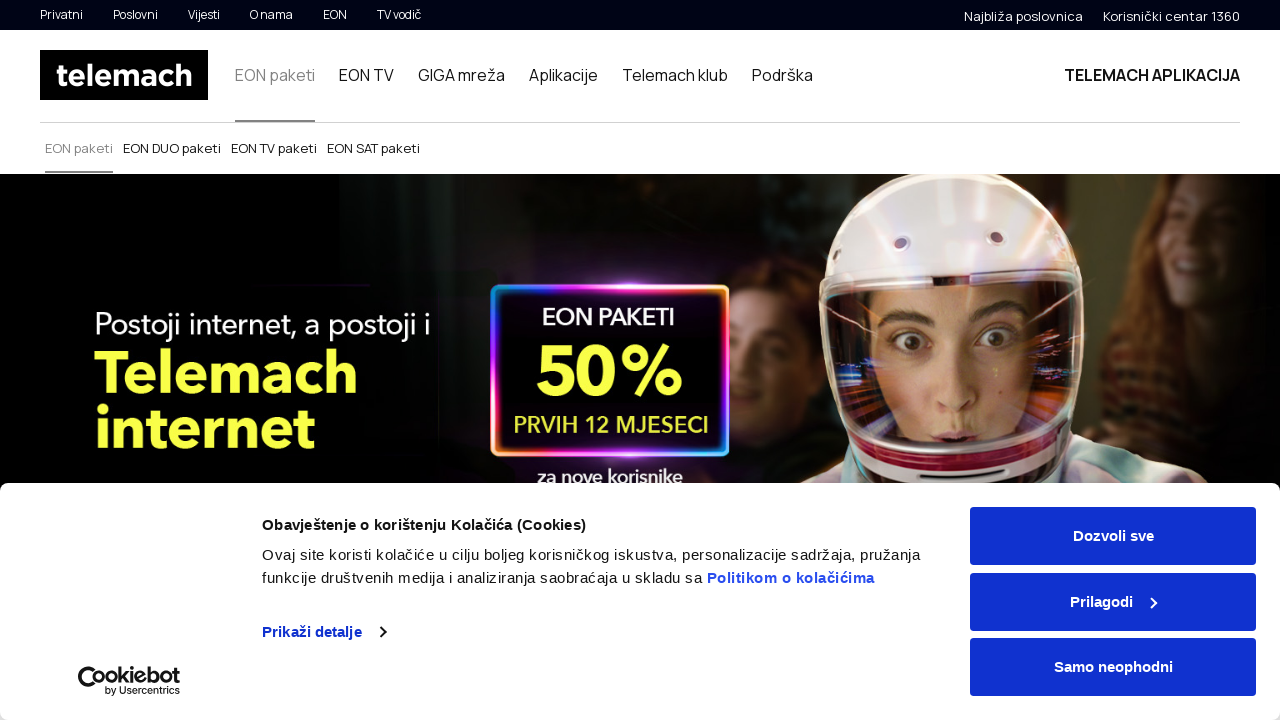

Waited 2 seconds for page to load
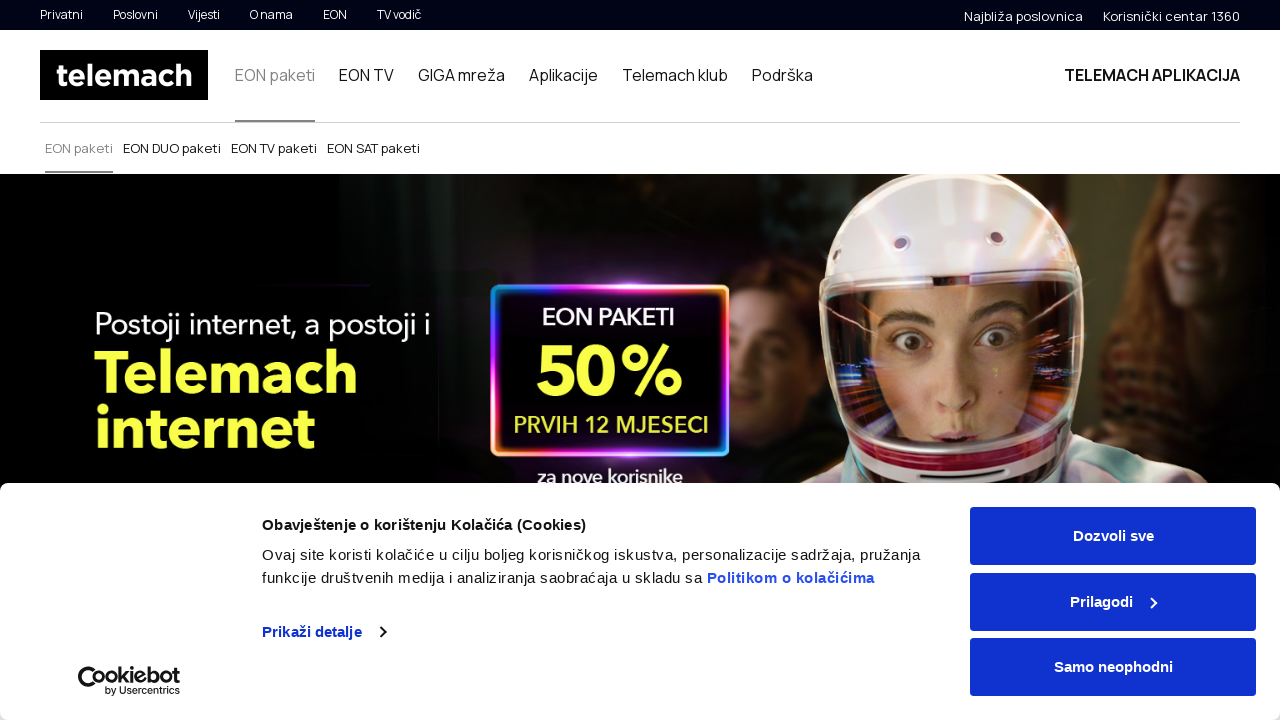

Scrolled down 1700px to view available EON packages
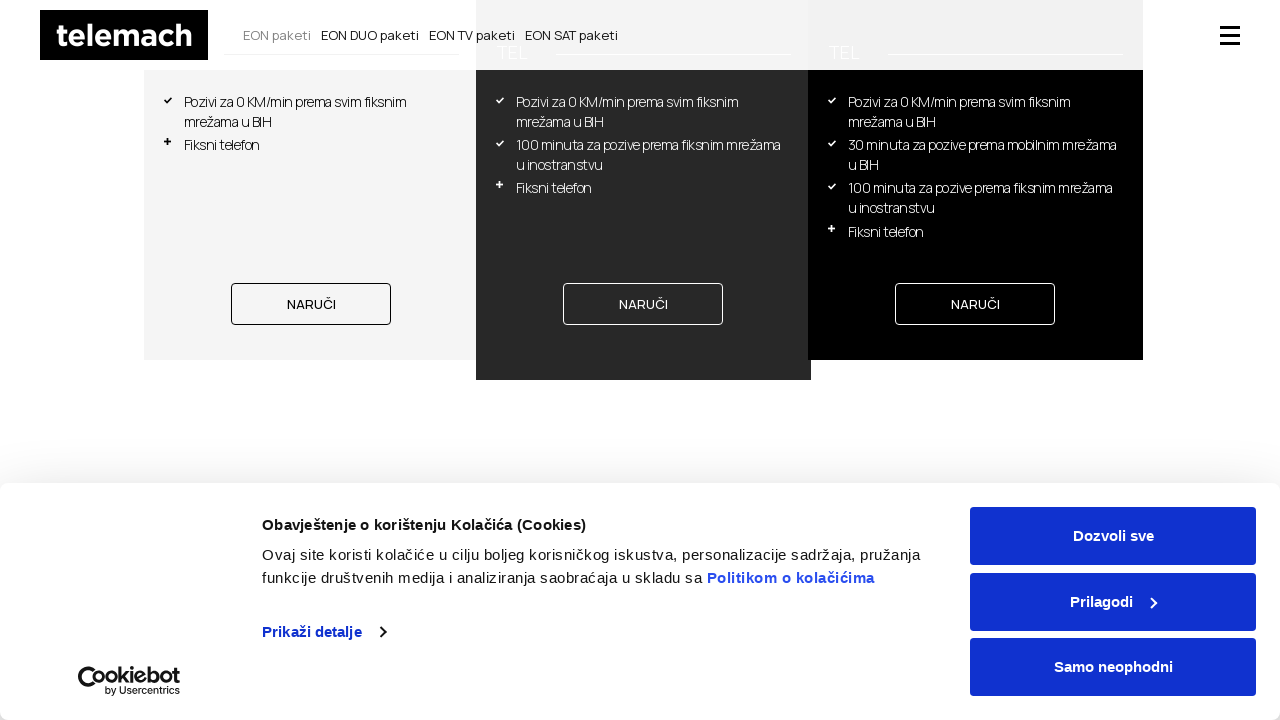

Waited 2 seconds for packages to render
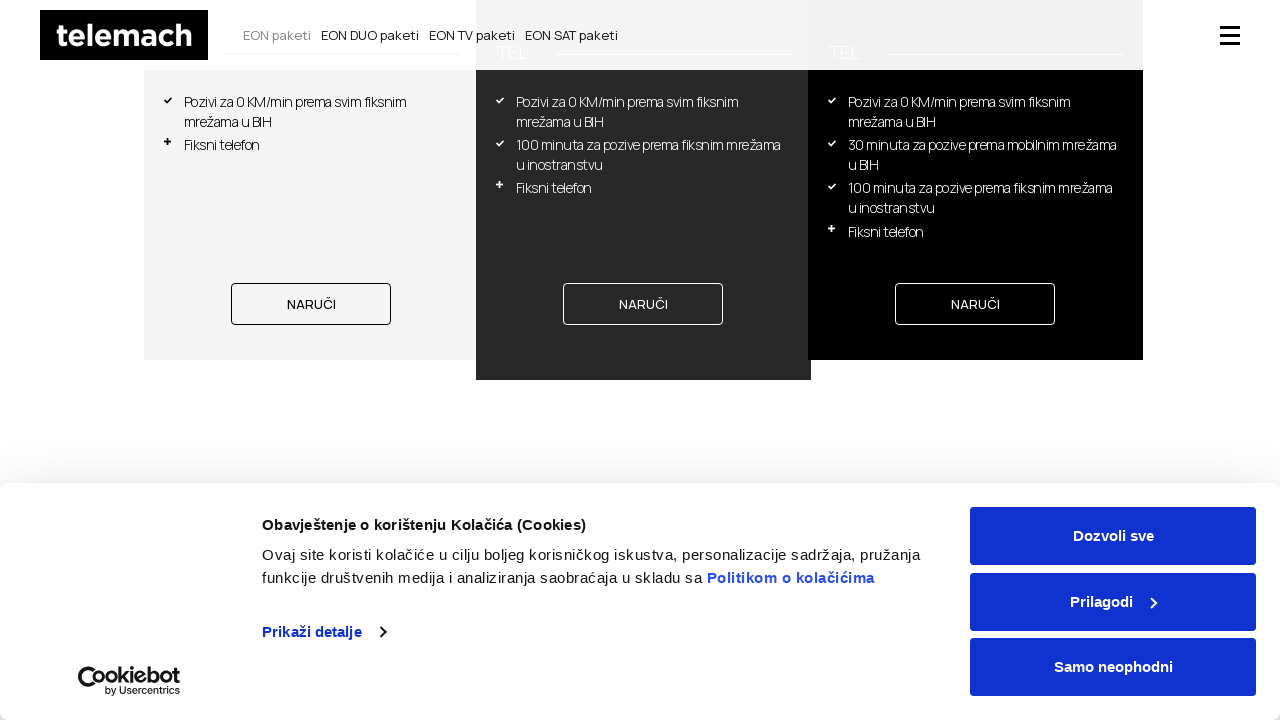

Clicked order button for selected EON package at (643, 304) on body > div.page-wrap > section.eon-vertical-packages.js-eon-vertical-packages.js
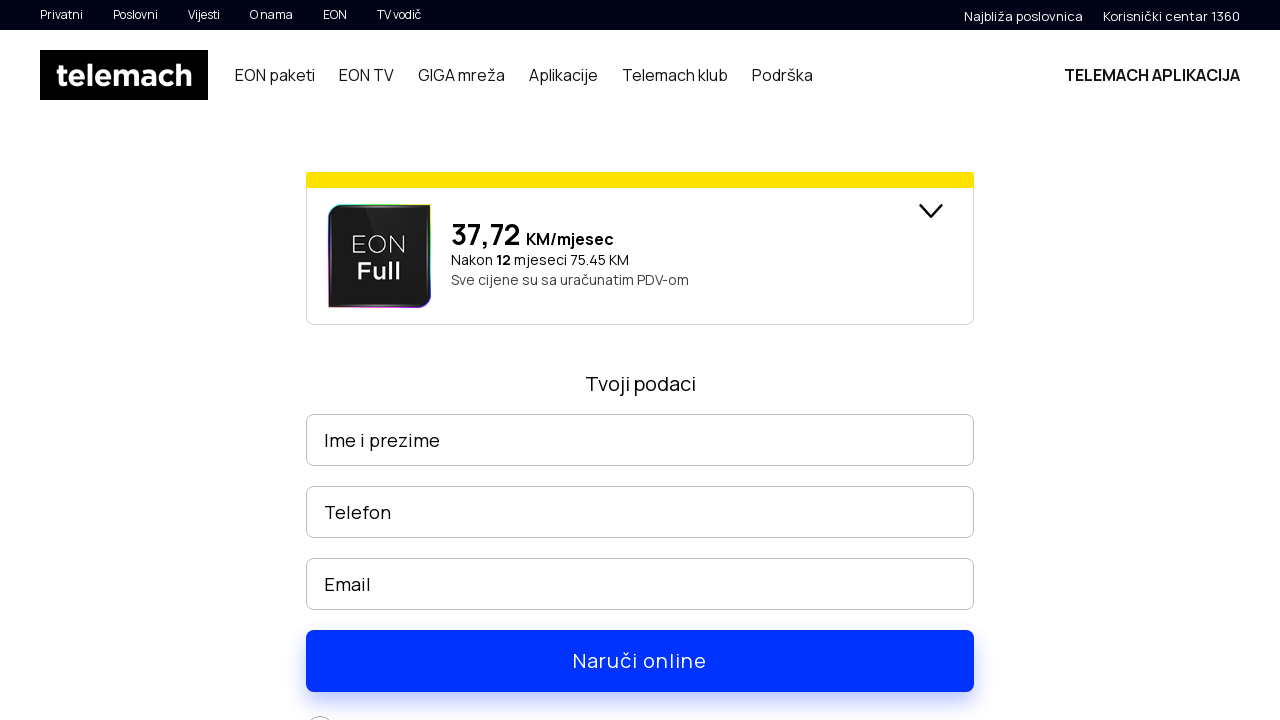

Waited 2 seconds for order form to load
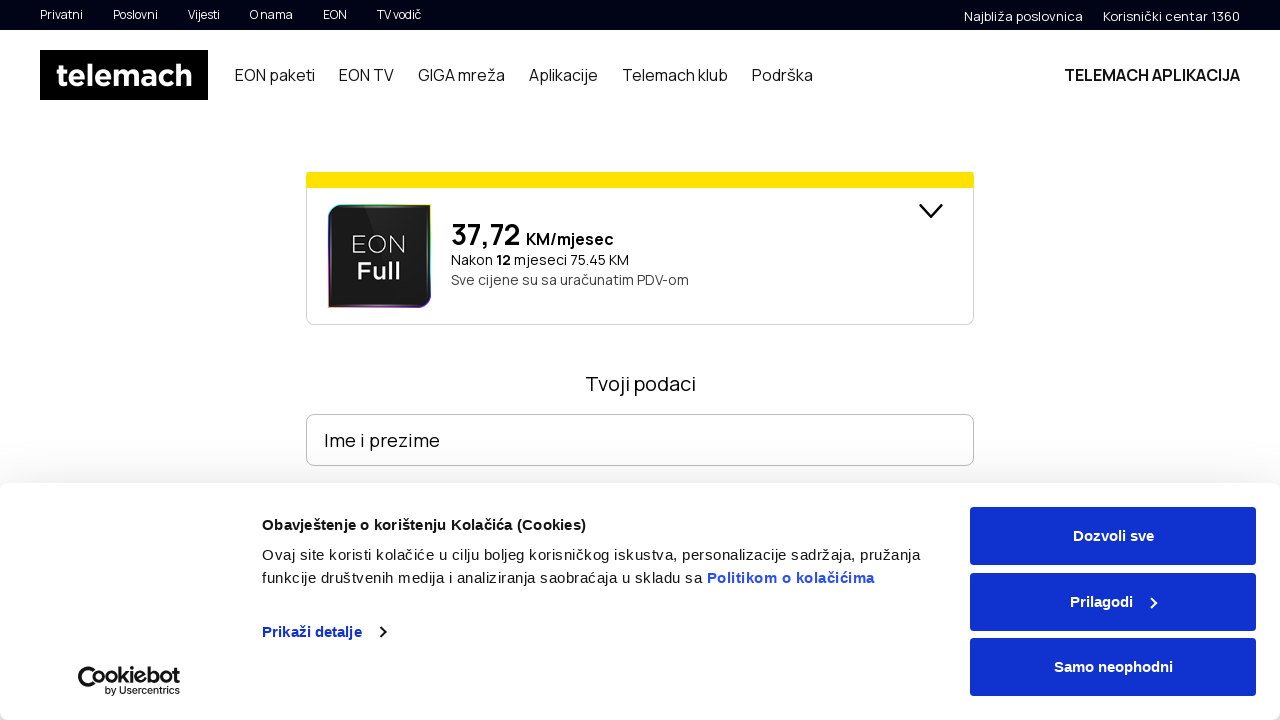

Filled in customer name field with 'Marko Markovic' on #content > section > div > div.package-container > div.form-wrapper > form > div
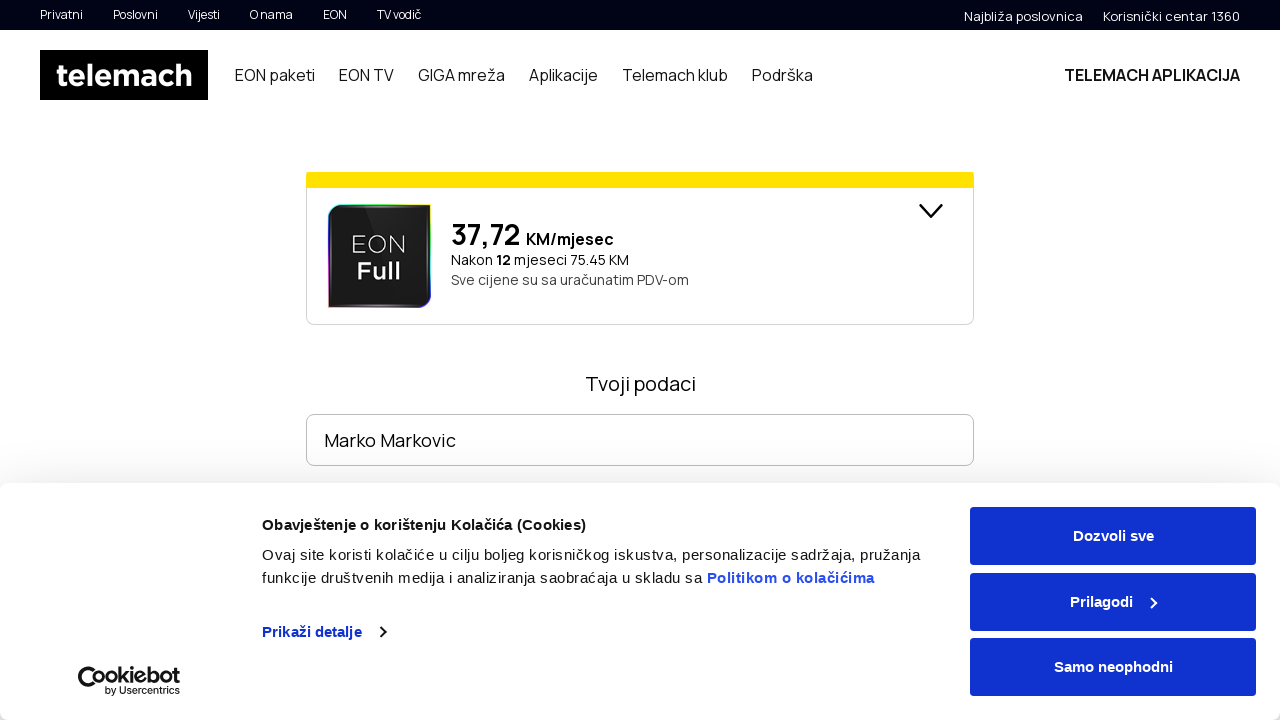

Filled in phone field with '061 555 444' on #content > section > div > div.package-container > div.form-wrapper > form > div
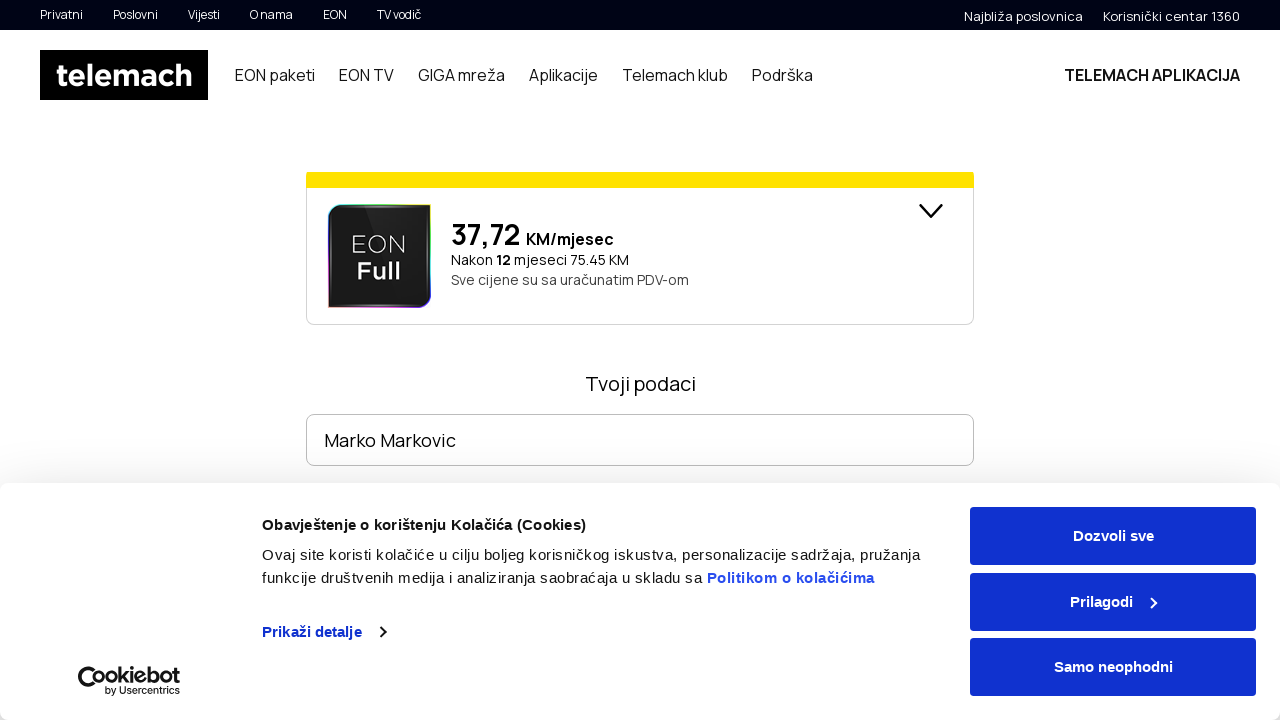

Filled in email field with 'marko.test@gmail.com' on #content > section > div > div.package-container > div.form-wrapper > form > div
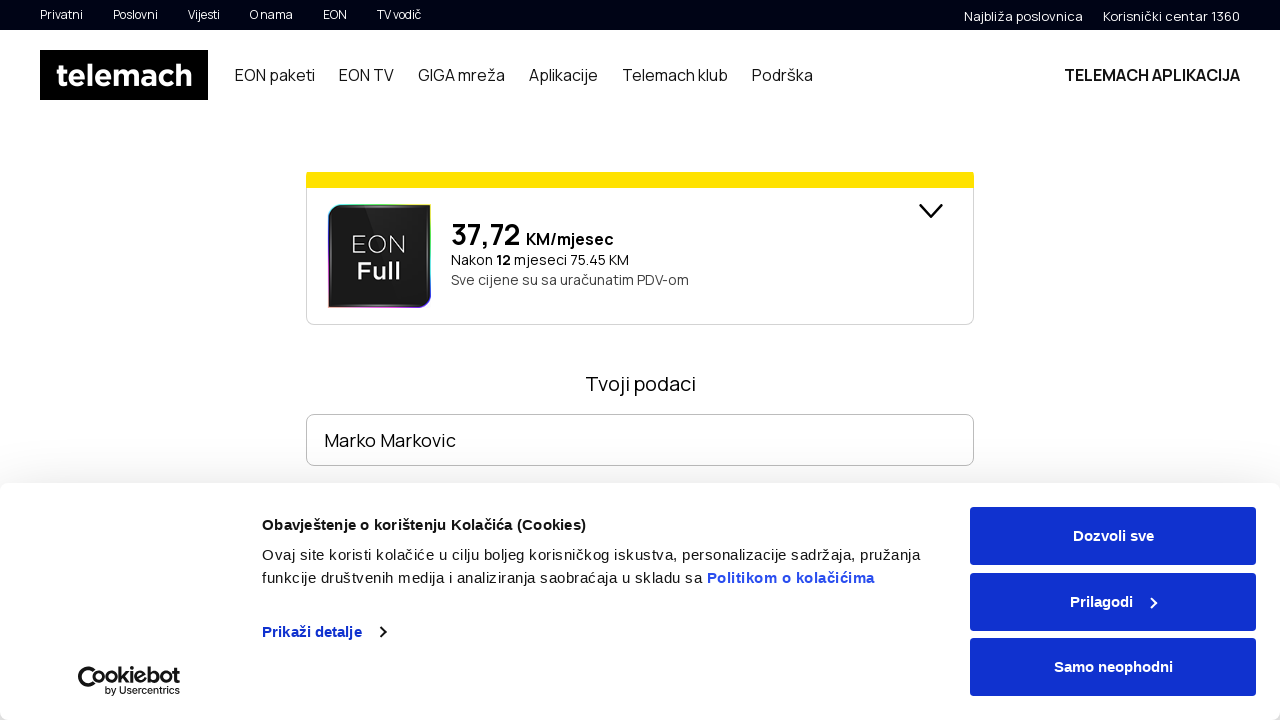

Scrolled down 300px to view agreement checkboxes
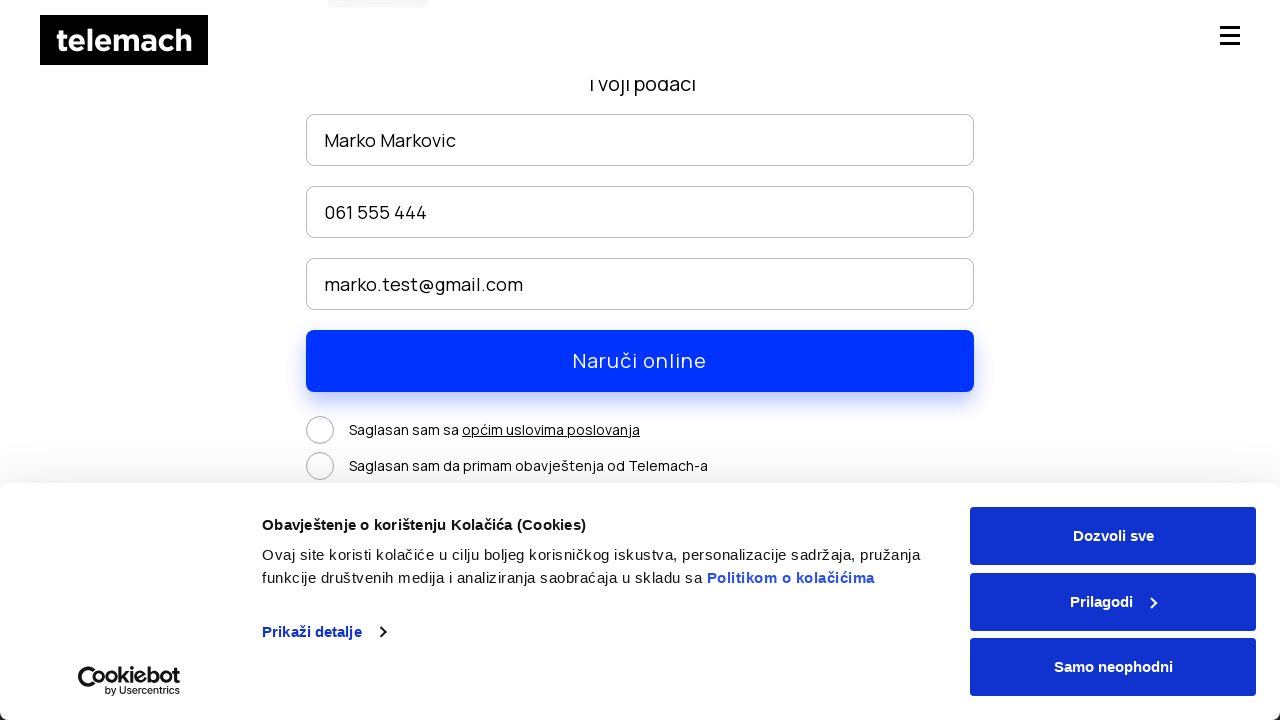

Waited 1 second for checkboxes to be visible
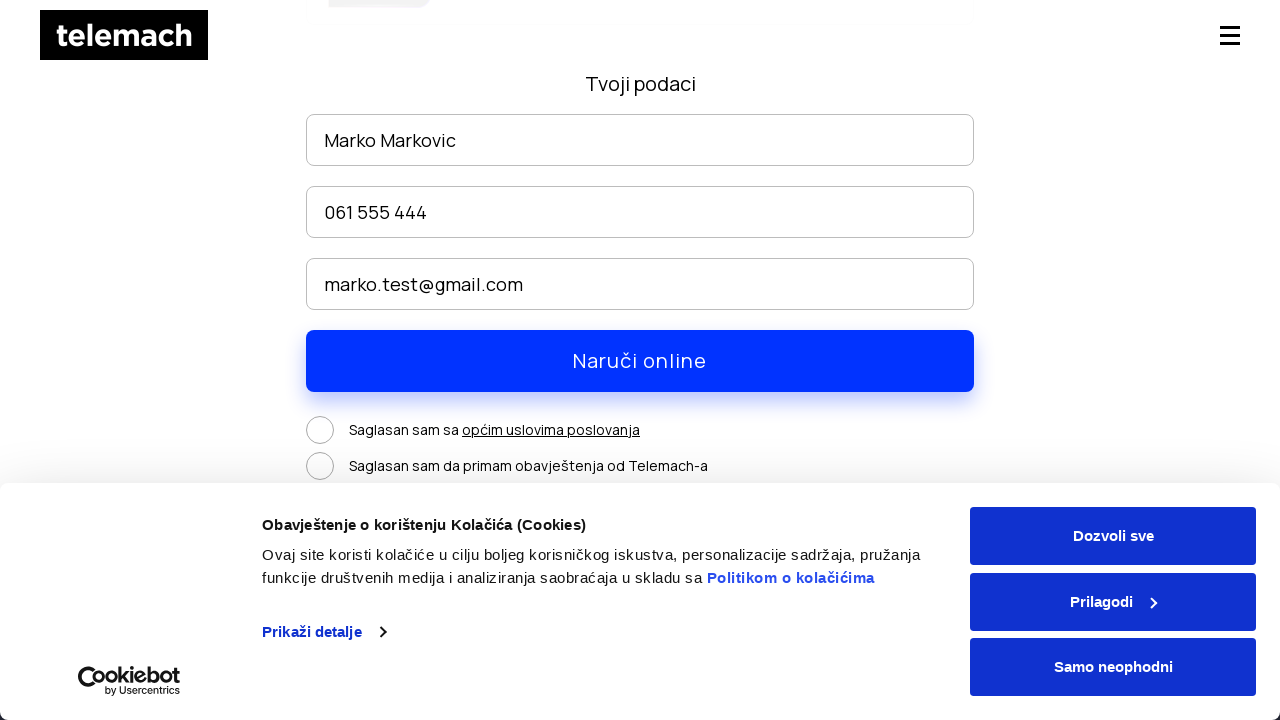

Clicked first agreement checkbox at (320, 430) on #content > section > div > div.package-container > div.form-wrapper > form > div
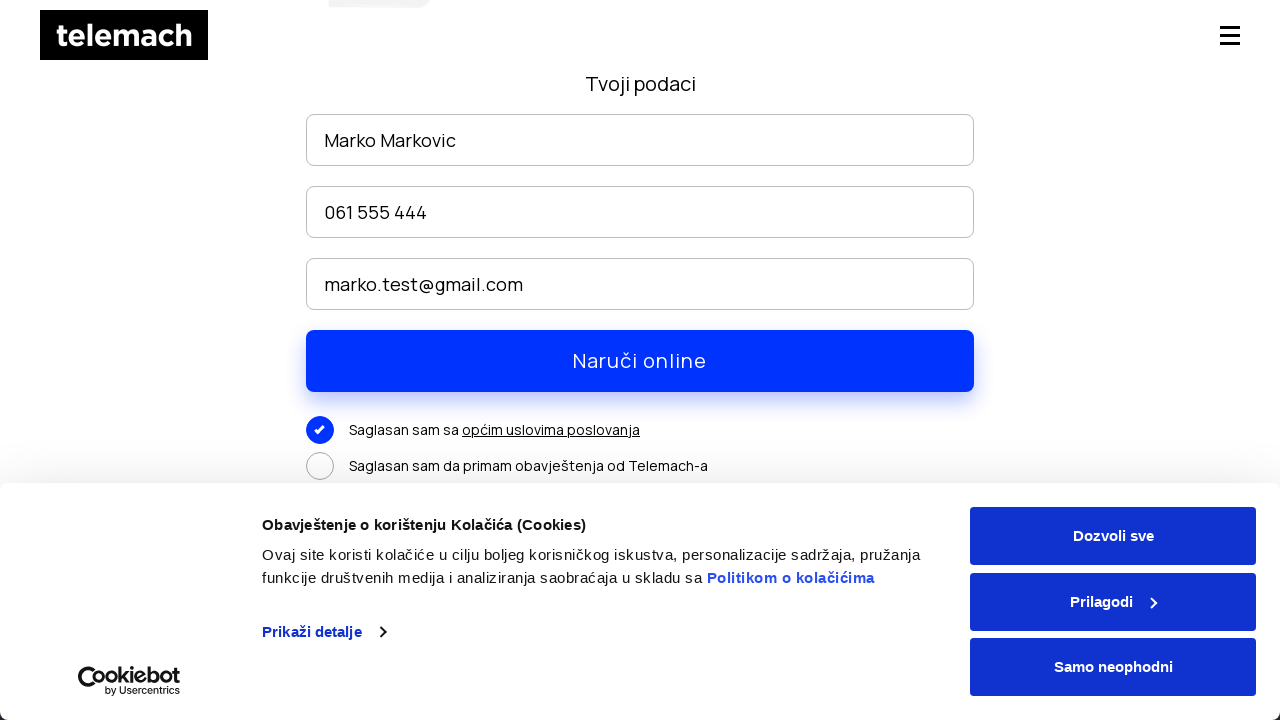

Clicked second agreement checkbox at (320, 466) on #content > section > div > div.package-container > div.form-wrapper > form > div
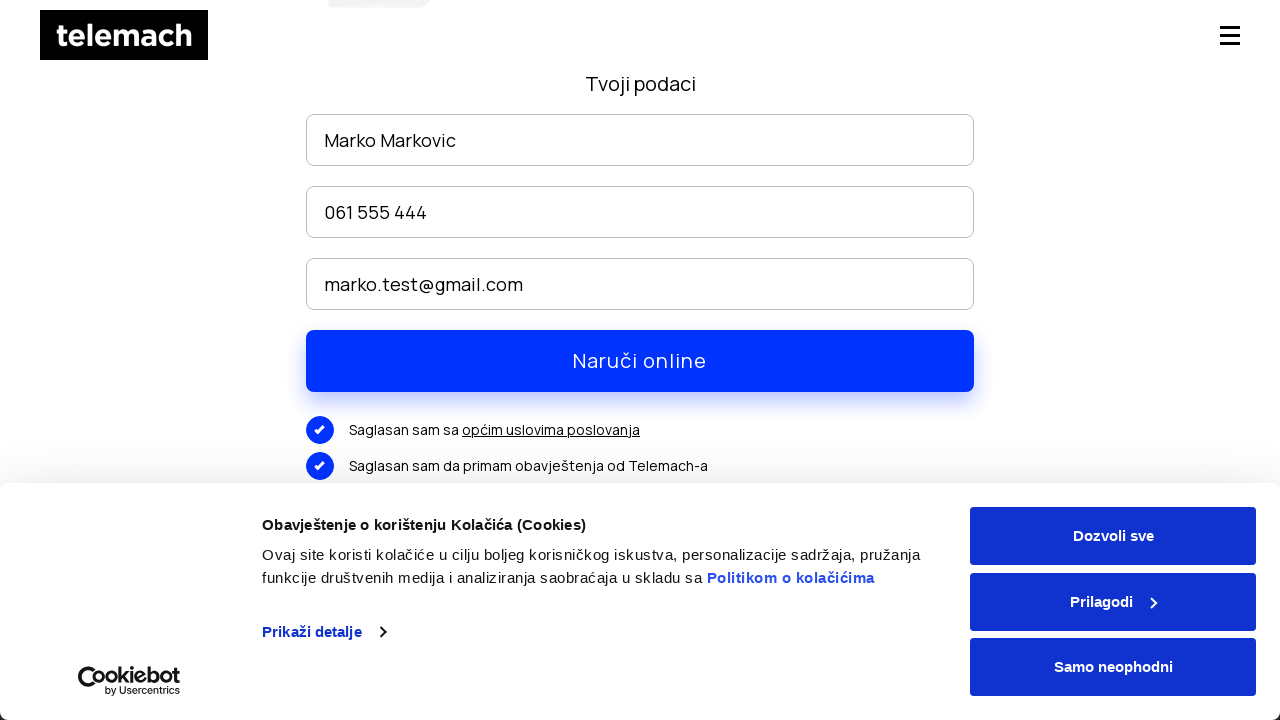

Clicked order online submit button at (640, 361) on xpath=//input[@type='submit']
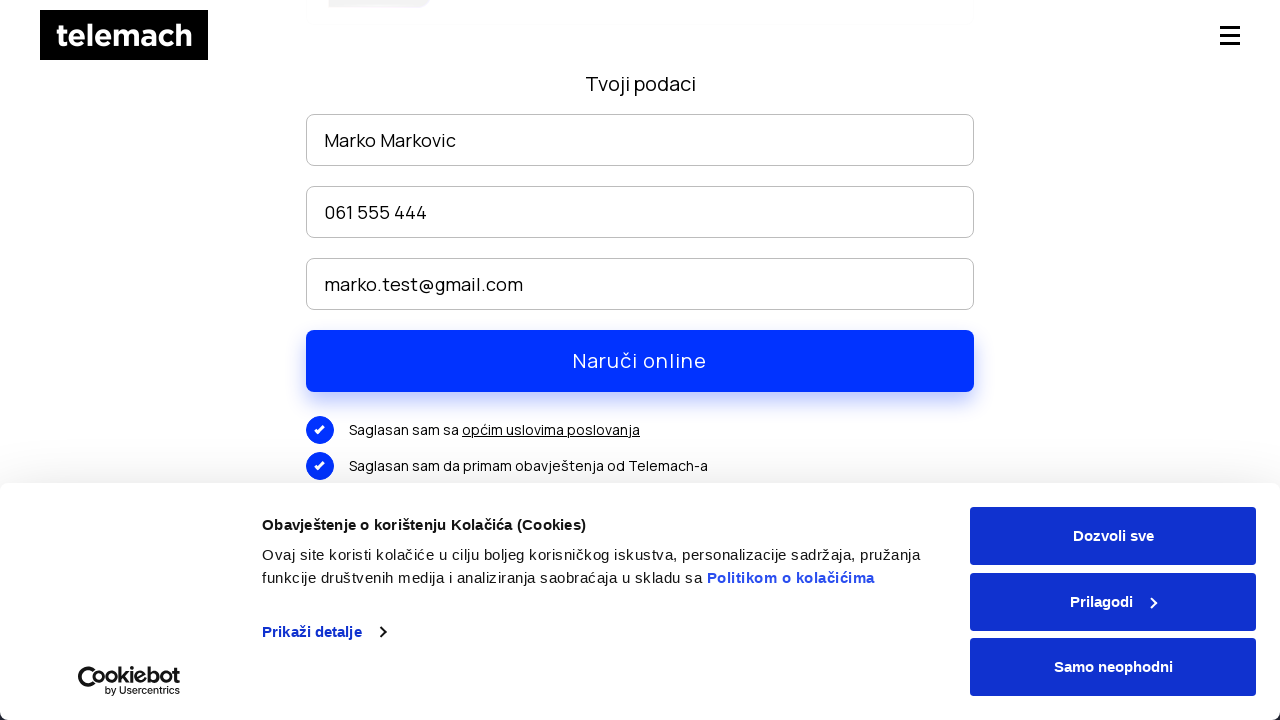

Waited 2 seconds for order submission to complete
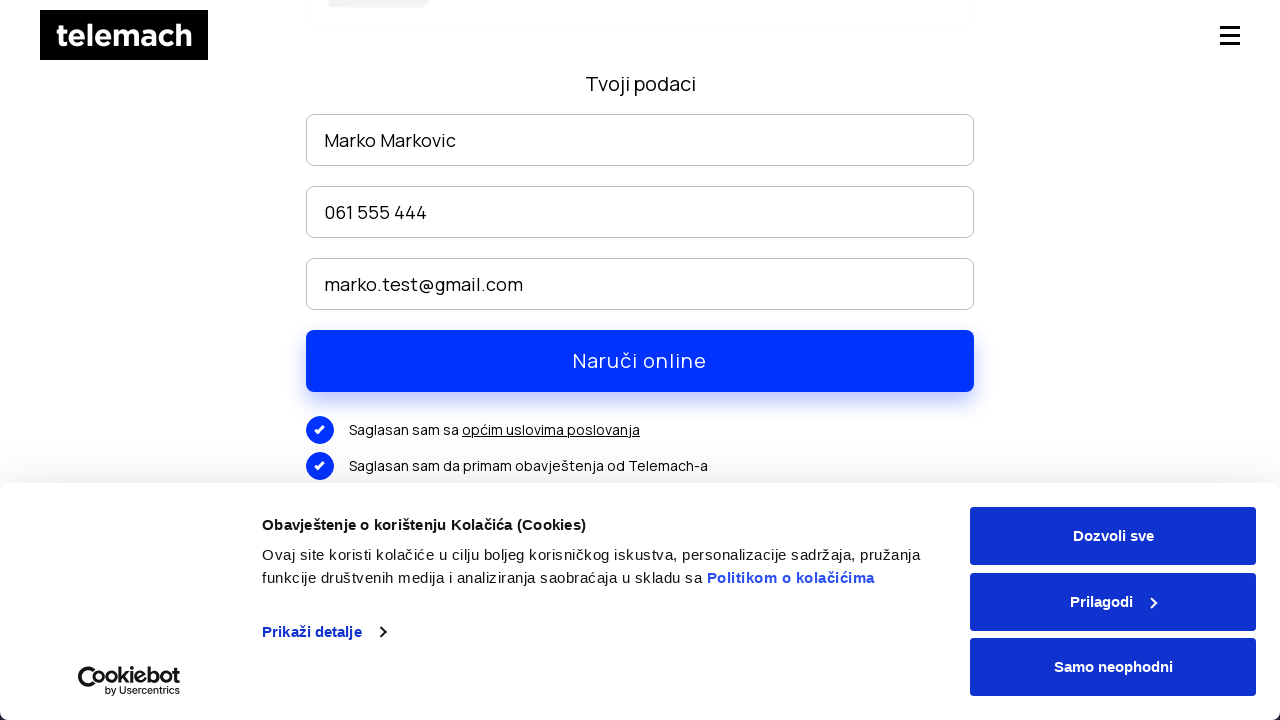

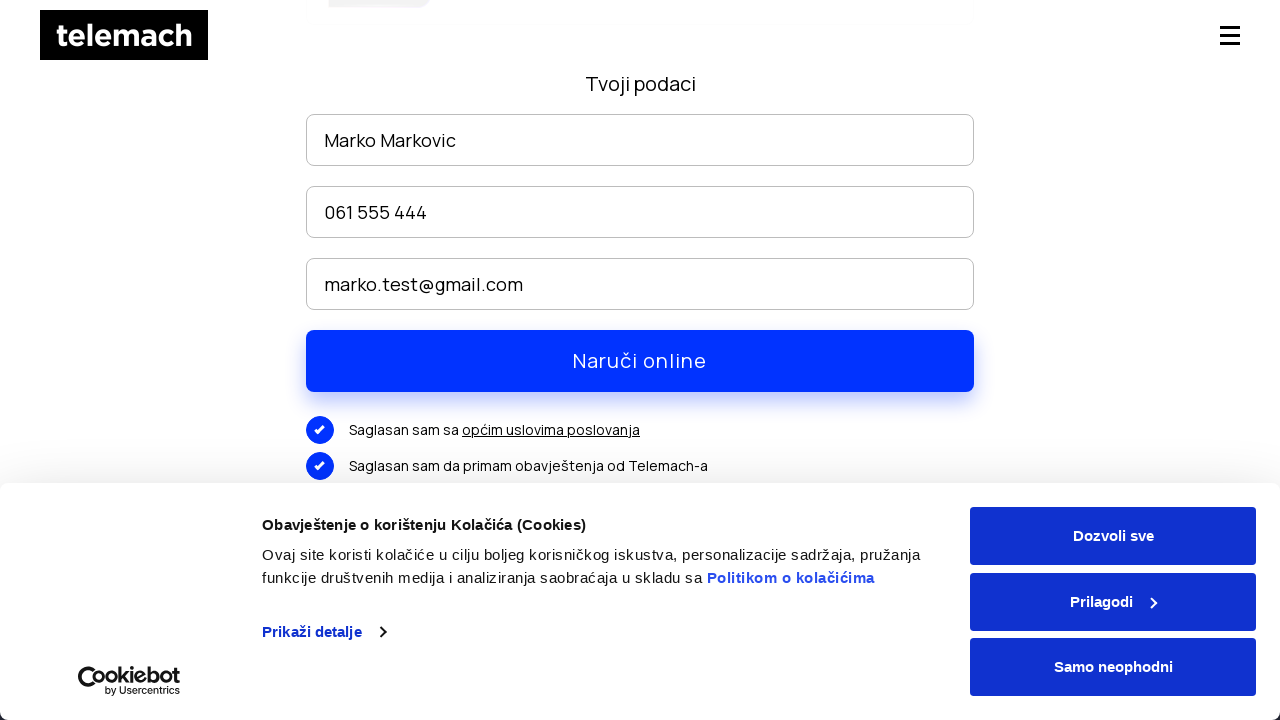